Tests browser window size manipulation by maximizing the window, retrieving dimensions, and then resizing to a specific size (516x600)

Starting URL: https://www.youtube.com/

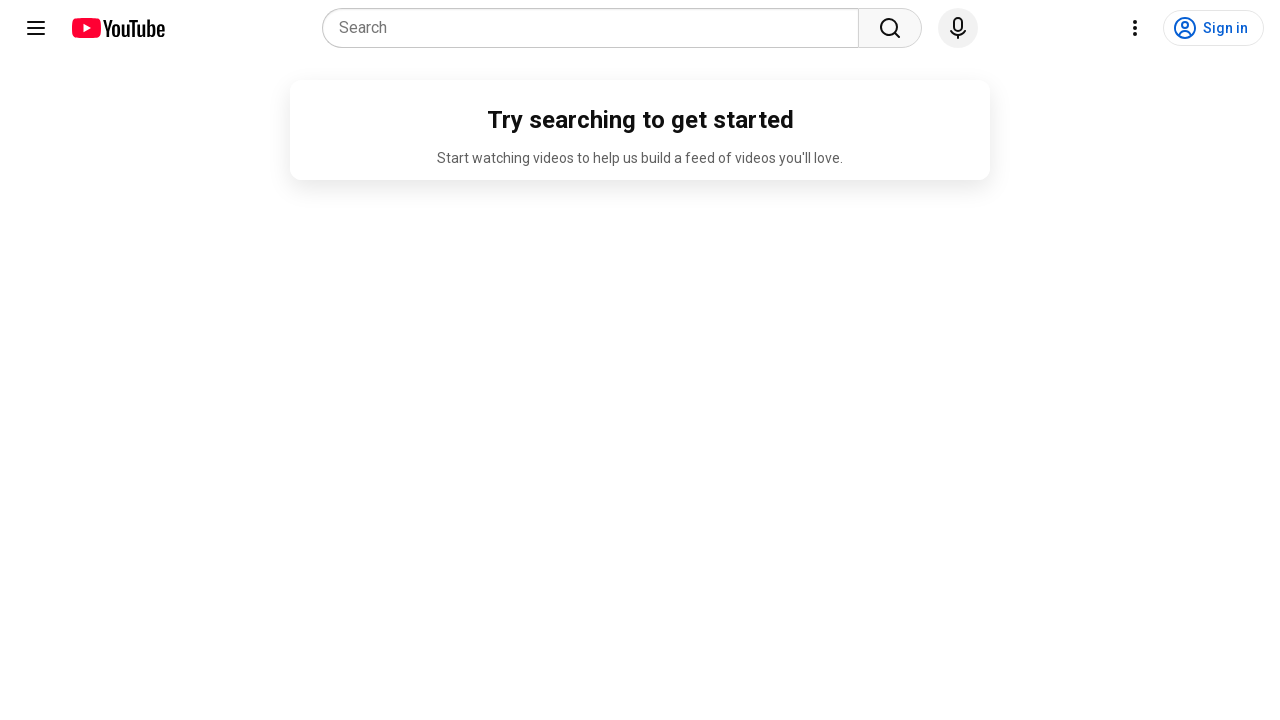

Set viewport size to 1920x1080
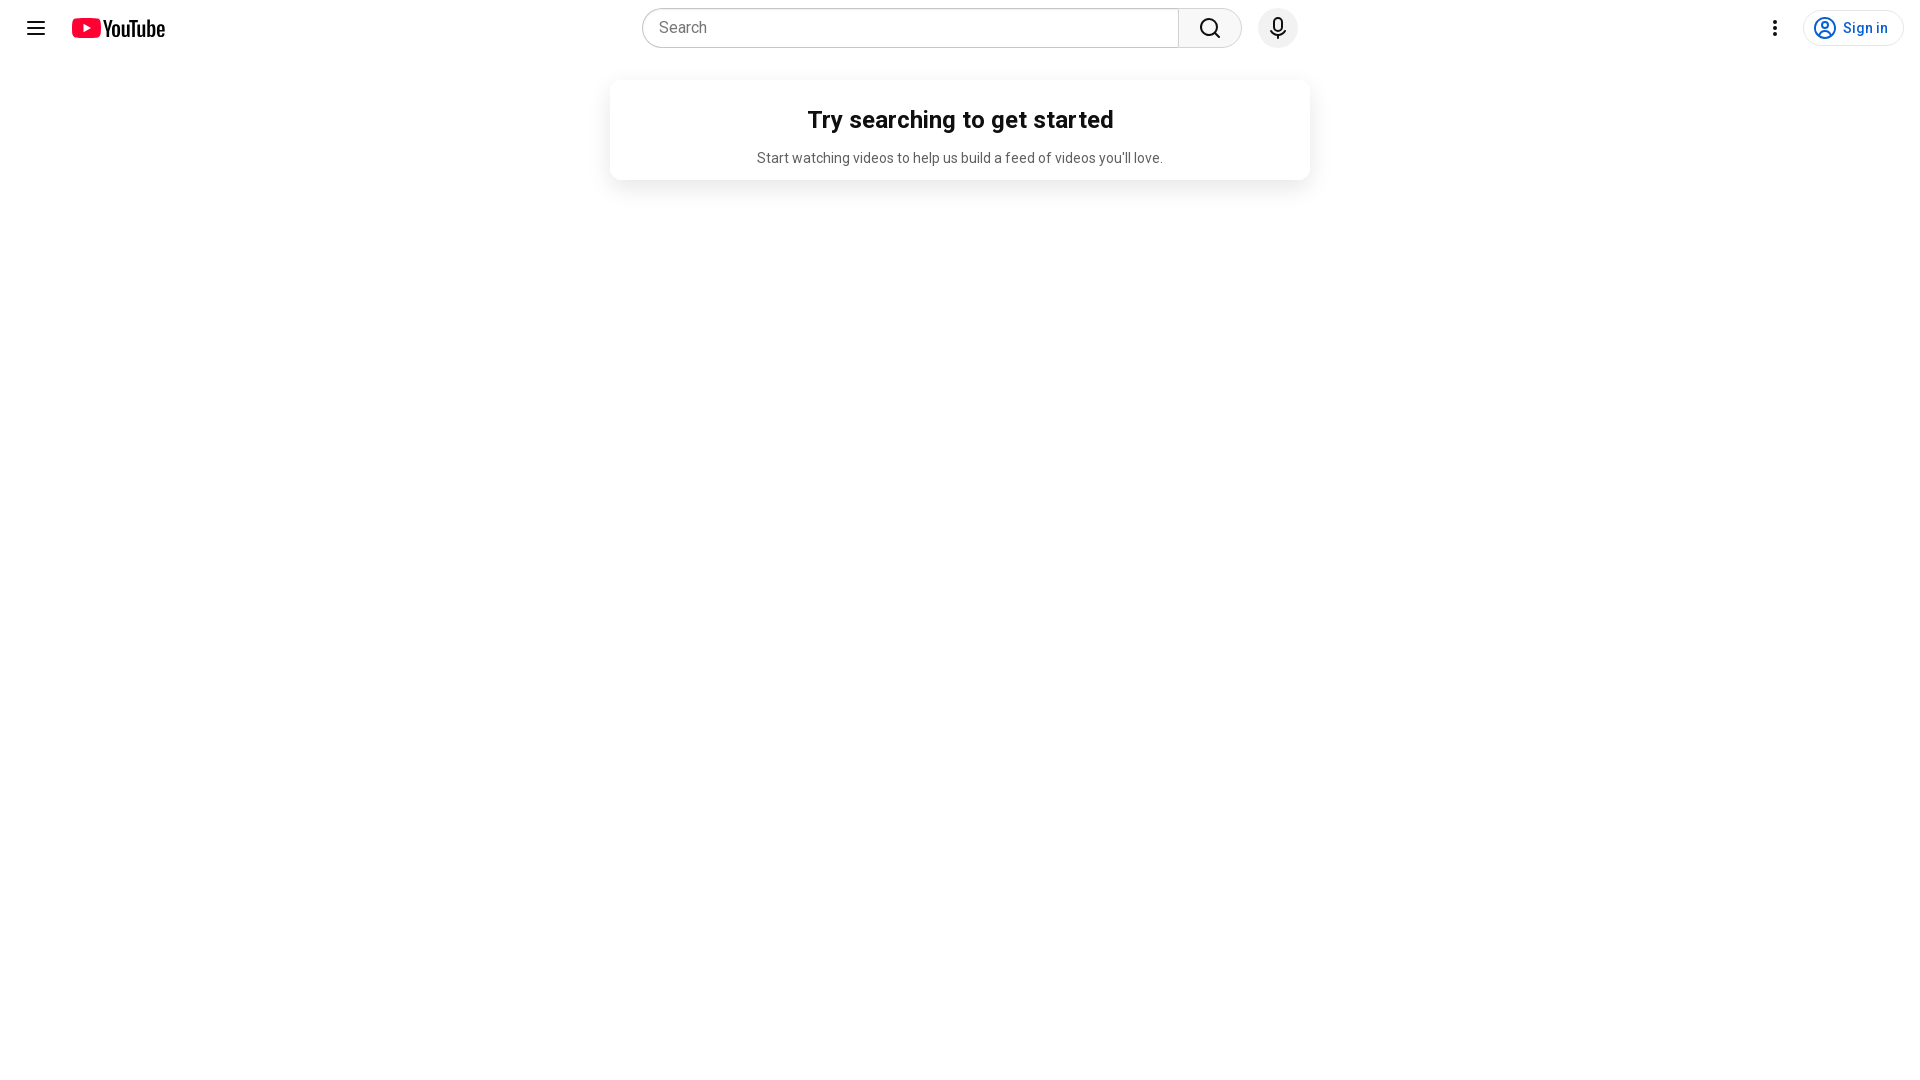

Retrieved viewport dimensions: 1920x1080
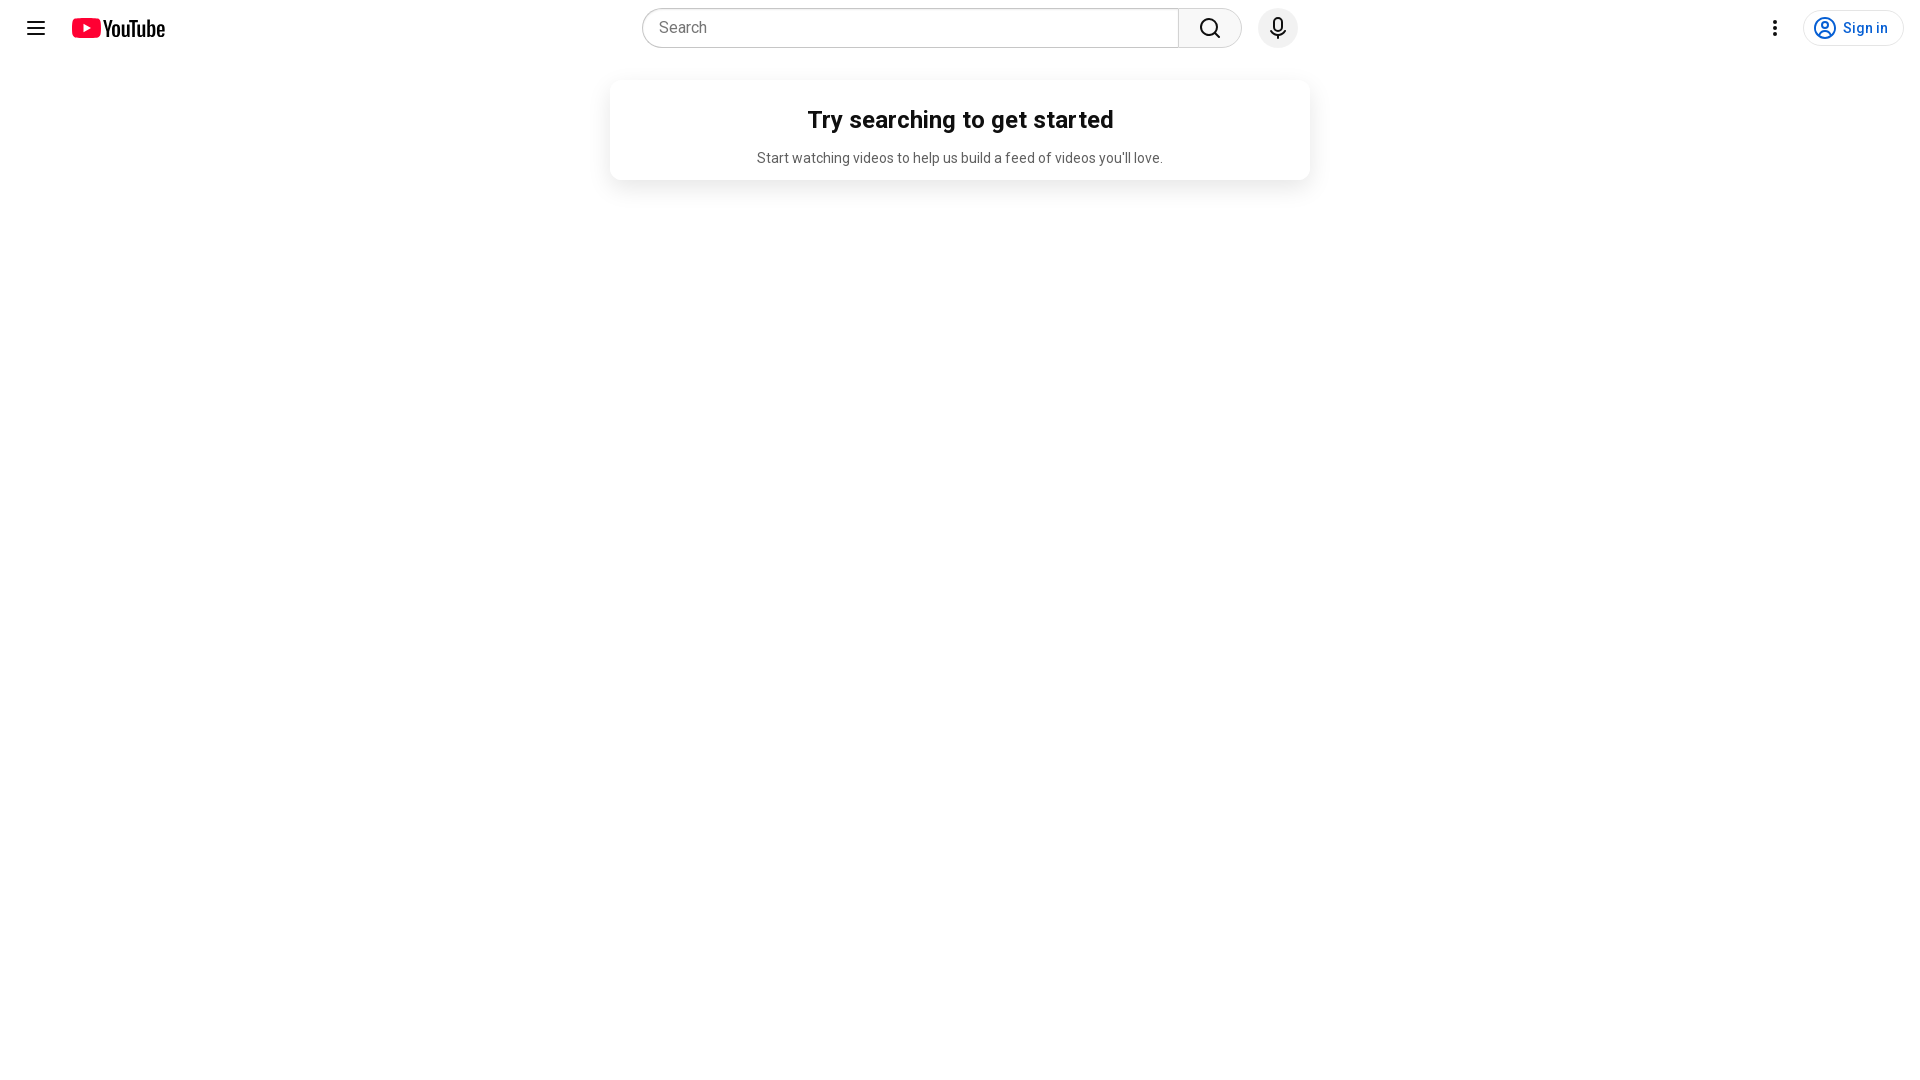

Resized viewport to 516x600
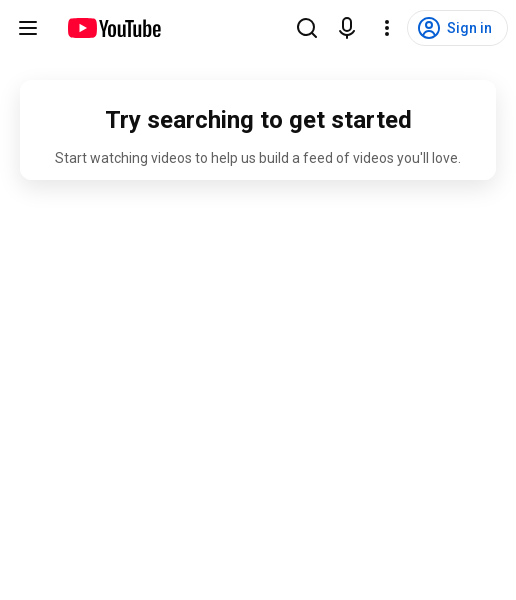

Waited 1 second for resize to take effect
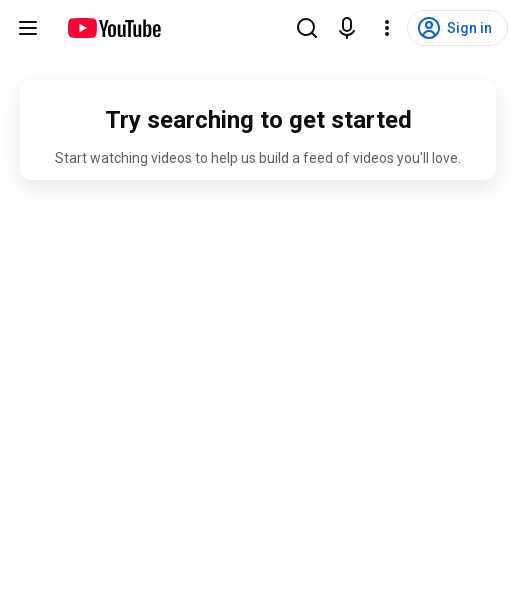

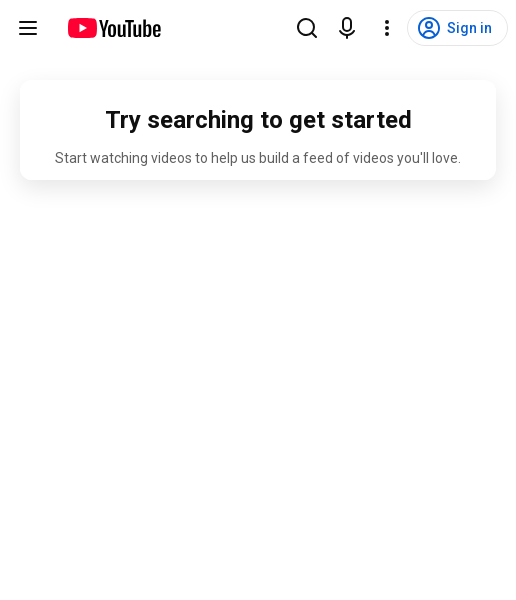